Demonstrates XPath traversal techniques by navigating to a practice automation page and locating a button element using parent-child XPath traversal, then verifying the button text.

Starting URL: https://rahulshettyacademy.com/AutomationPractice/

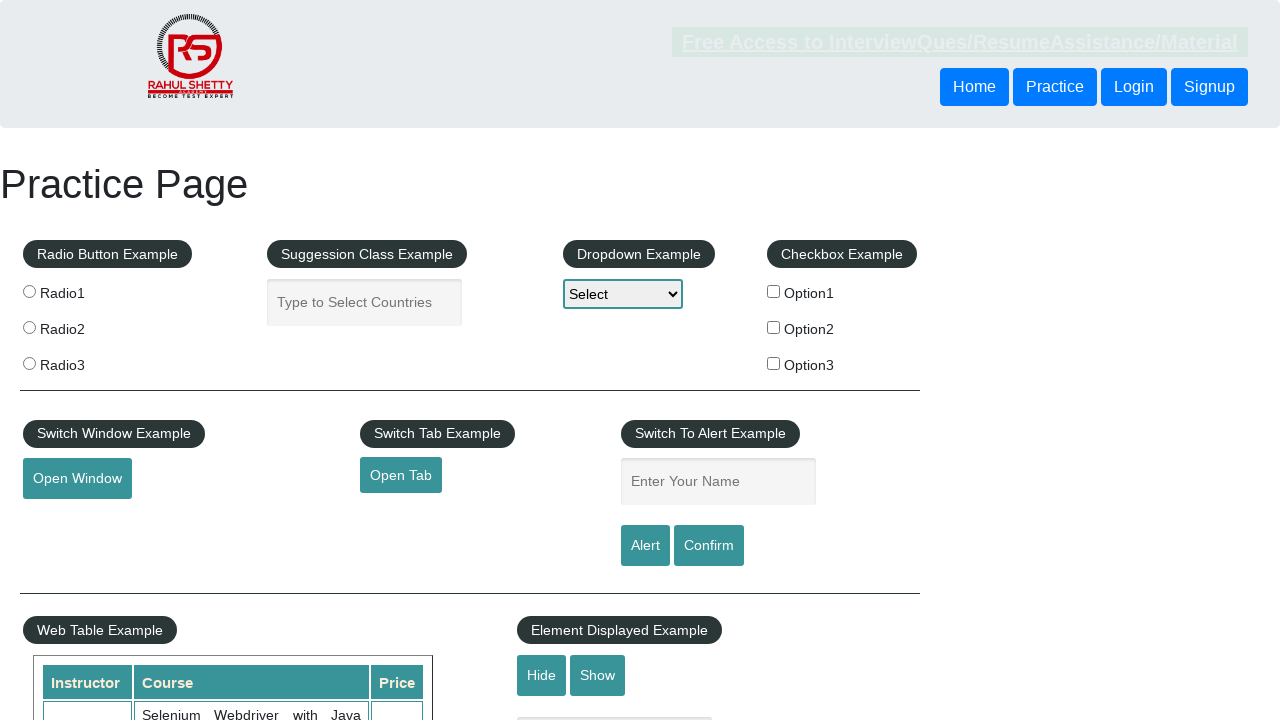

Navigated to AutomationPractice page
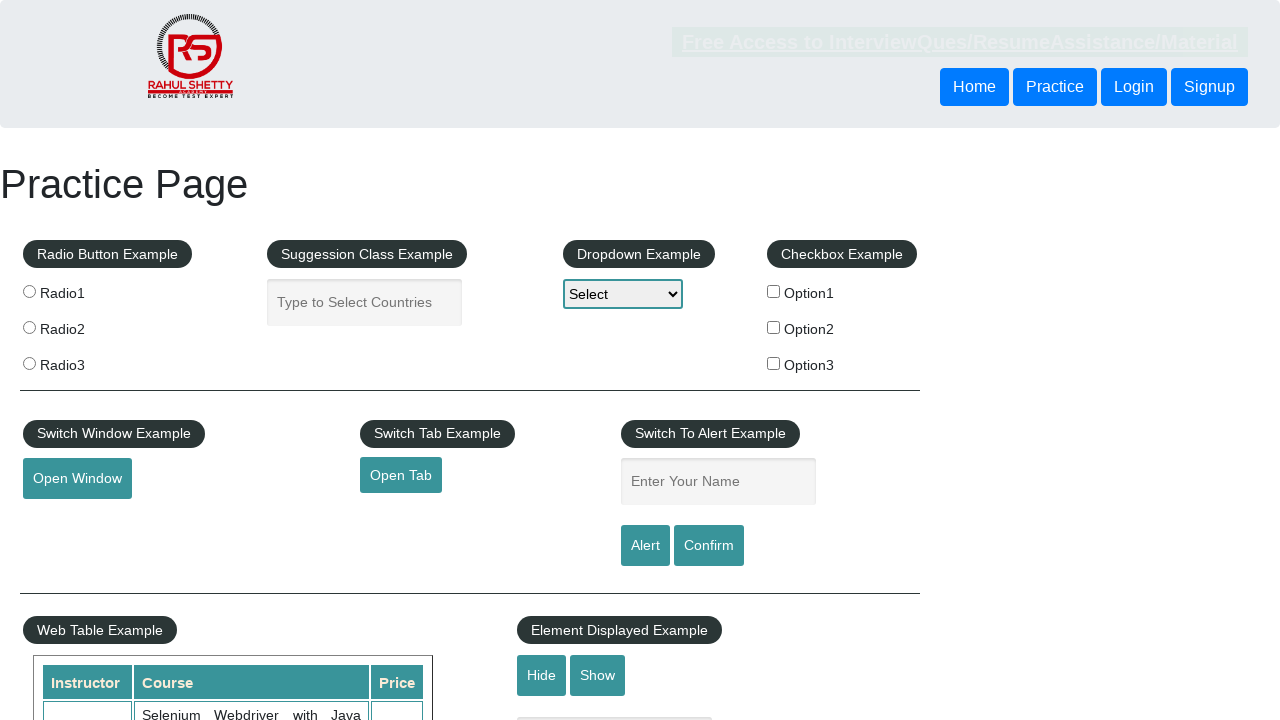

Header button became visible
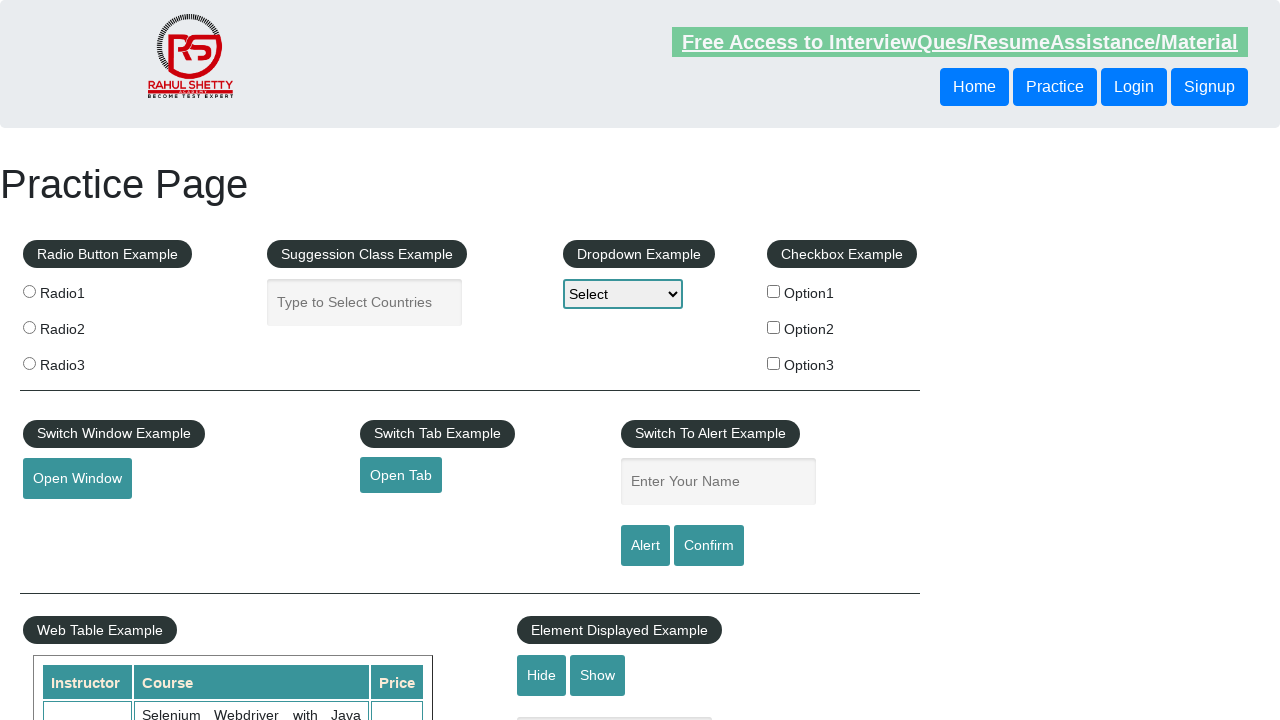

Located button element using parent-child XPath traversal
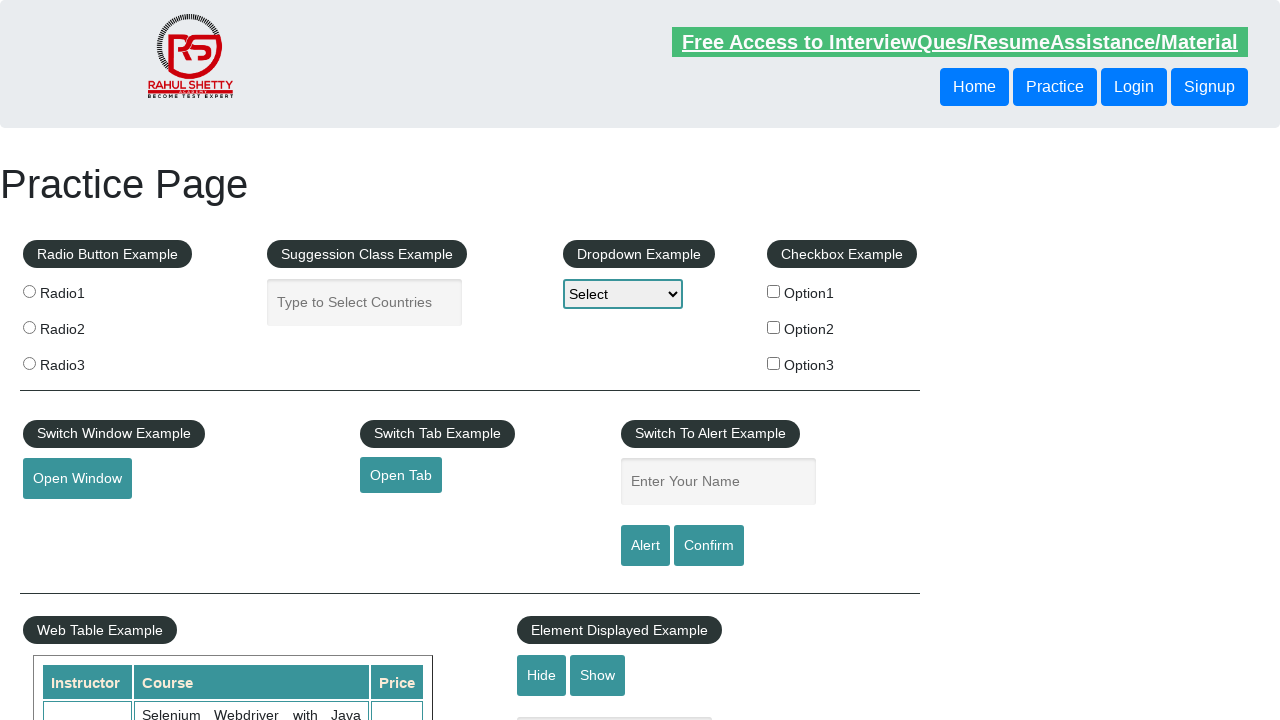

Button element became visible
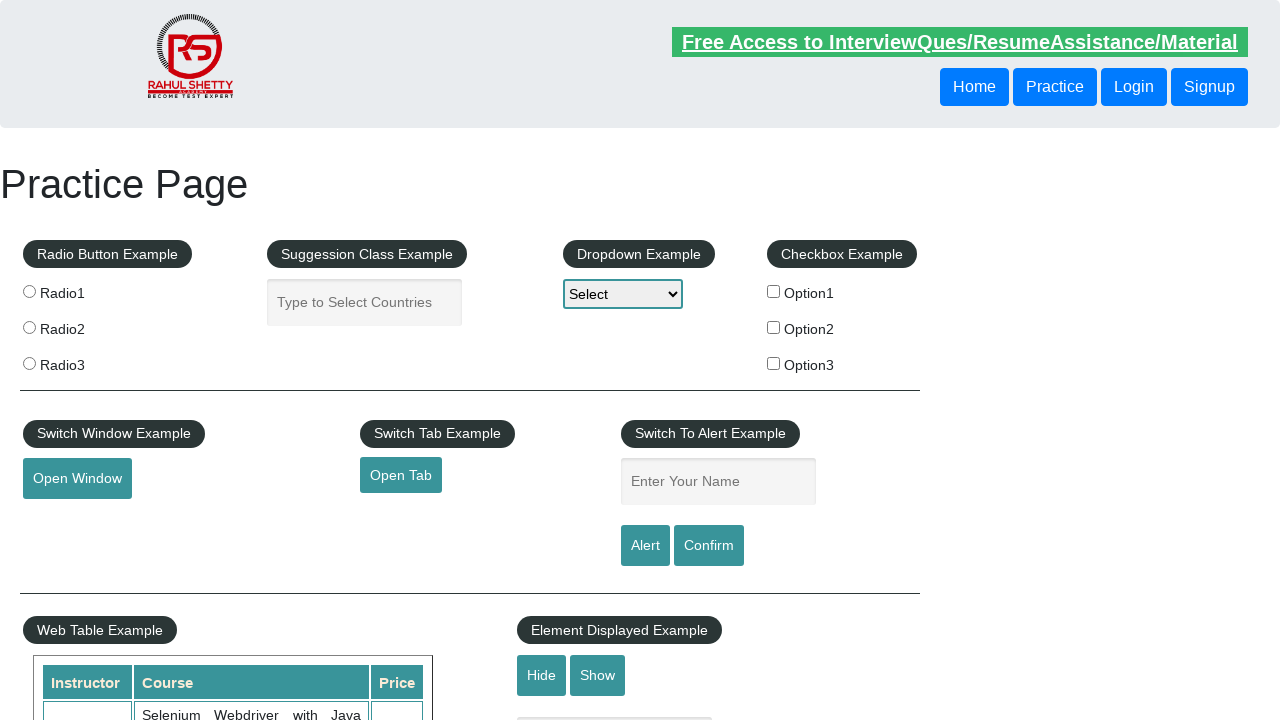

Retrieved button text: 'Login'
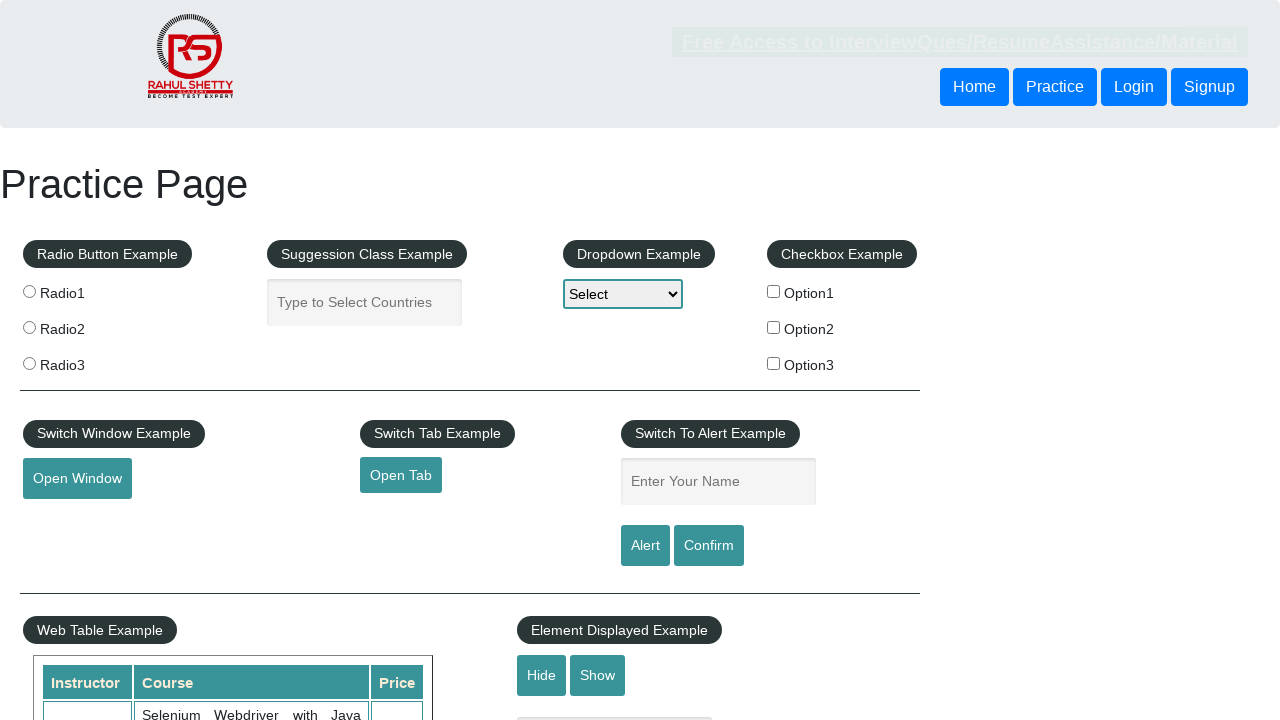

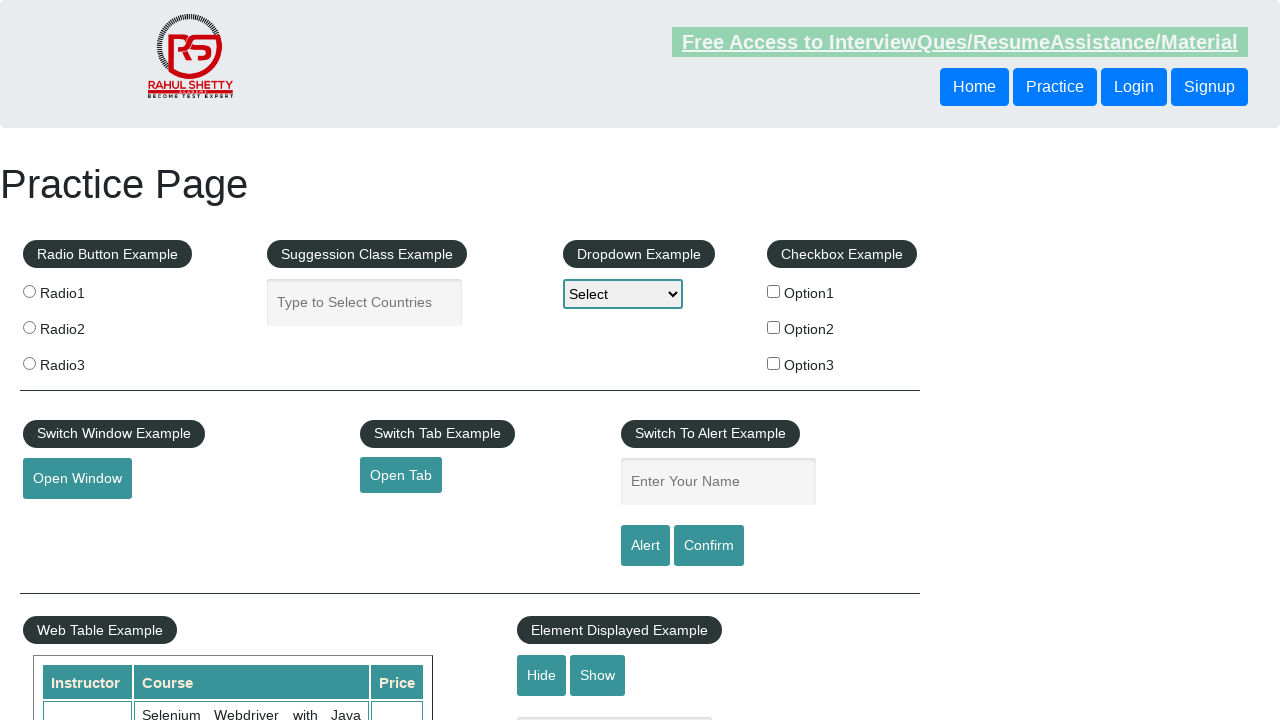